Tests that a todo item is removed when edited to an empty string.

Starting URL: https://demo.playwright.dev/todomvc

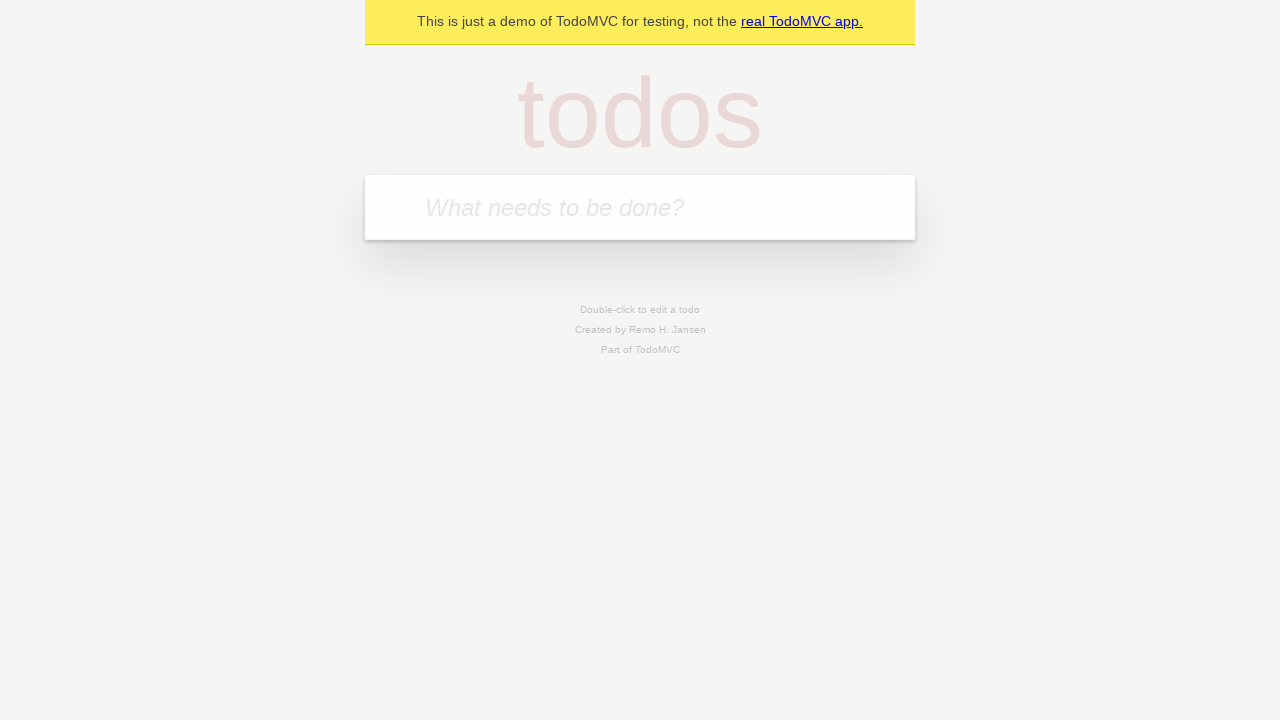

Filled todo input with 'buy some cheese' on internal:attr=[placeholder="What needs to be done?"i]
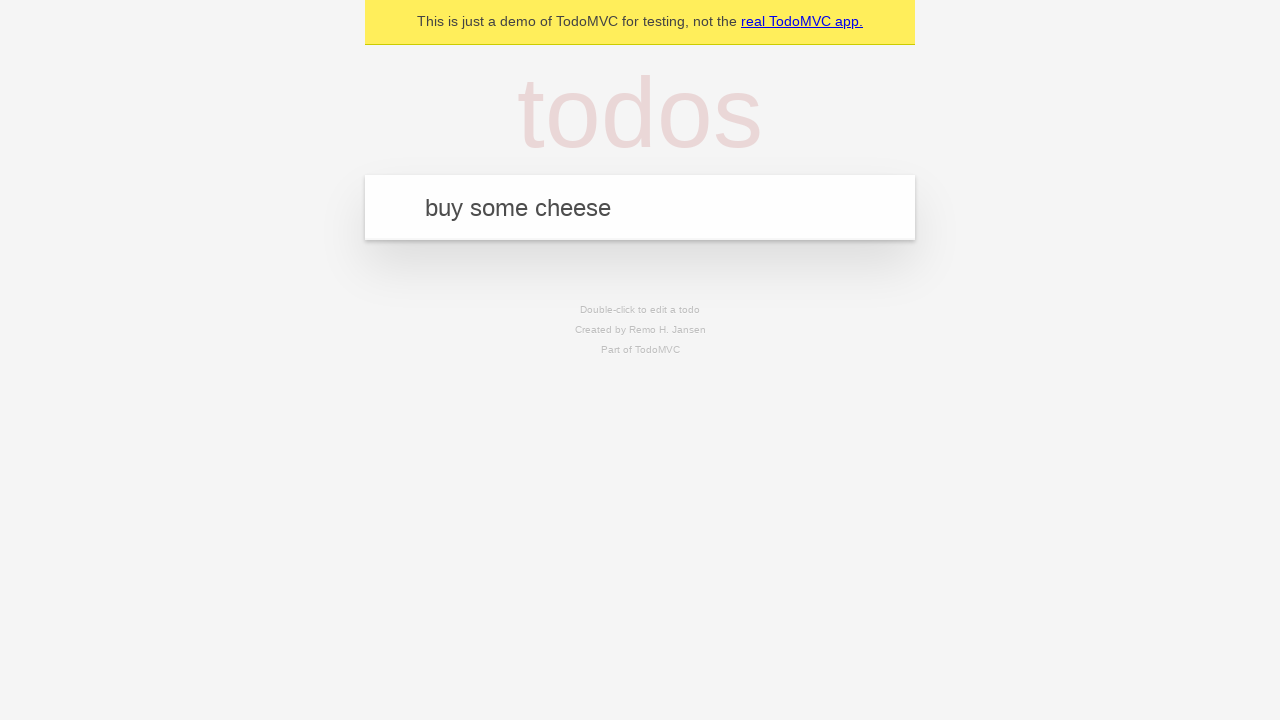

Pressed Enter to add first todo item on internal:attr=[placeholder="What needs to be done?"i]
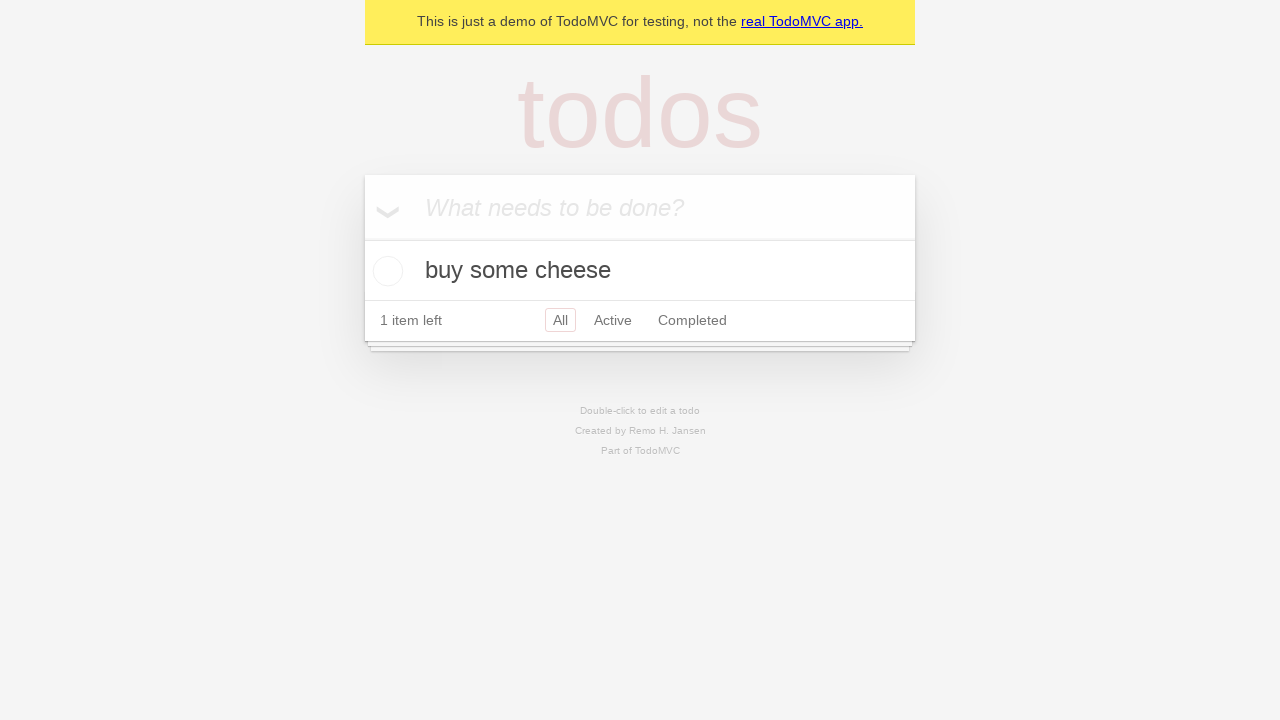

Filled todo input with 'feed the cat' on internal:attr=[placeholder="What needs to be done?"i]
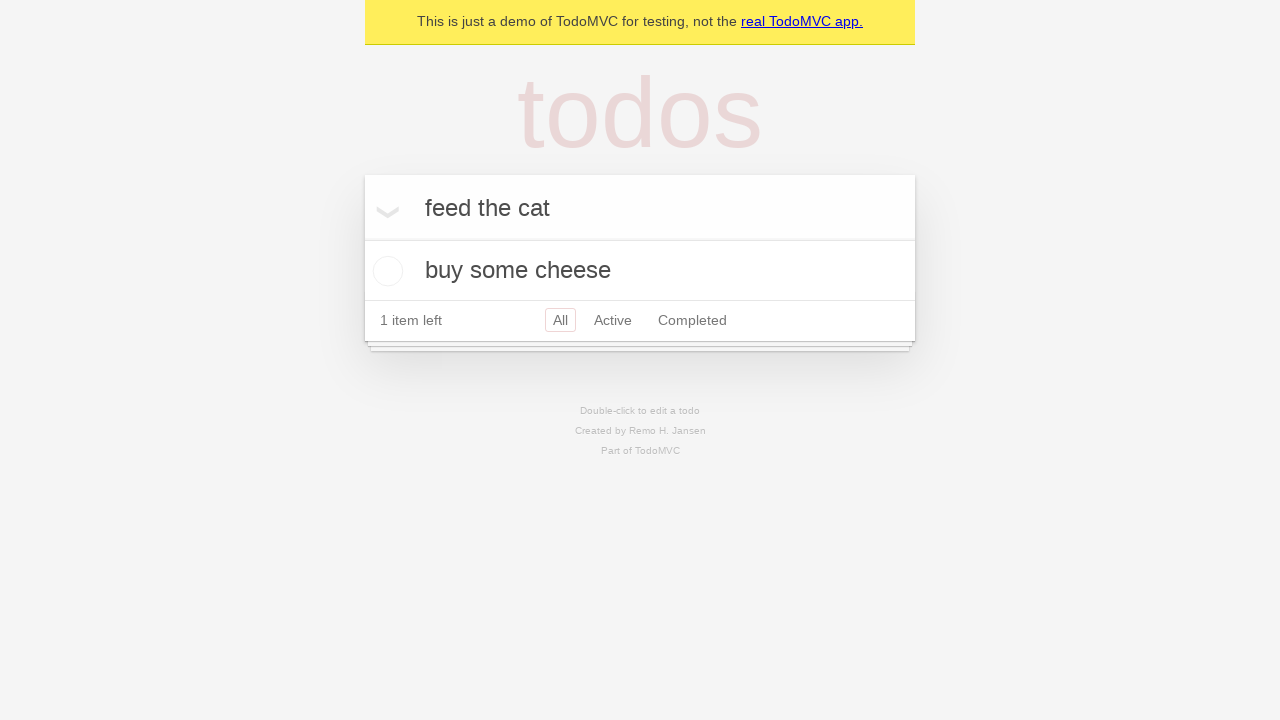

Pressed Enter to add second todo item on internal:attr=[placeholder="What needs to be done?"i]
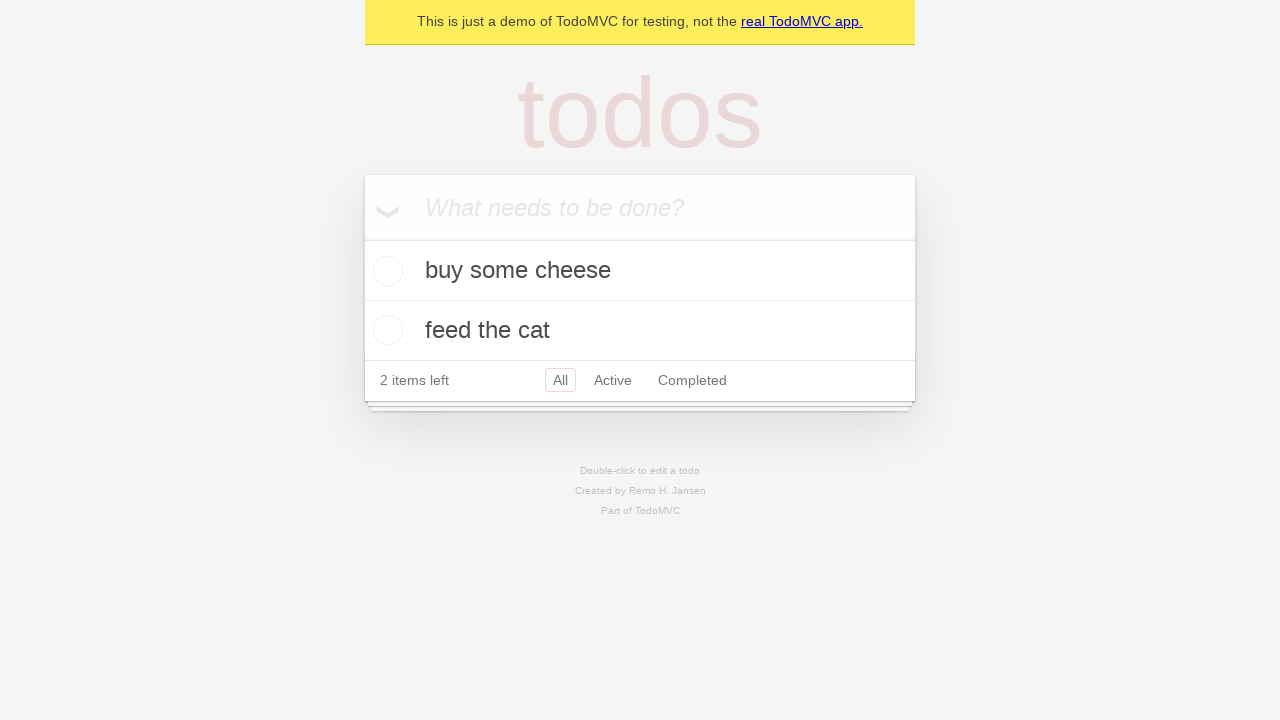

Filled todo input with 'book a doctors appointment' on internal:attr=[placeholder="What needs to be done?"i]
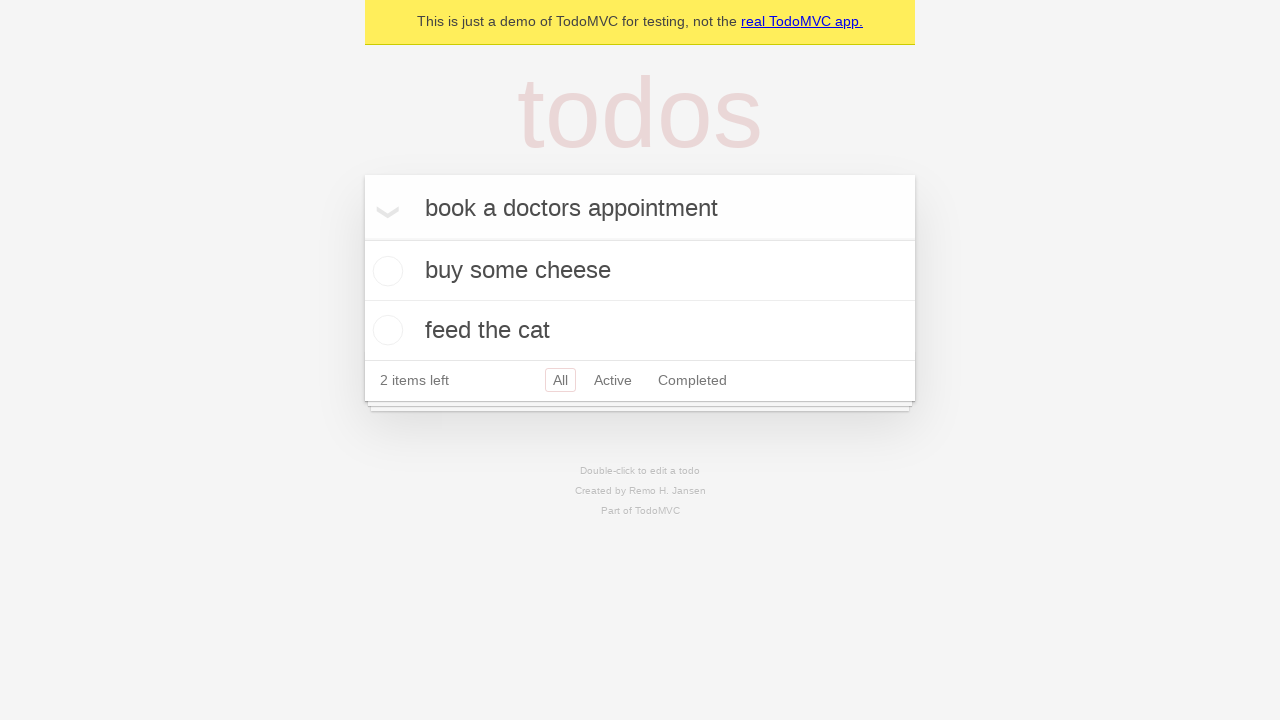

Pressed Enter to add third todo item on internal:attr=[placeholder="What needs to be done?"i]
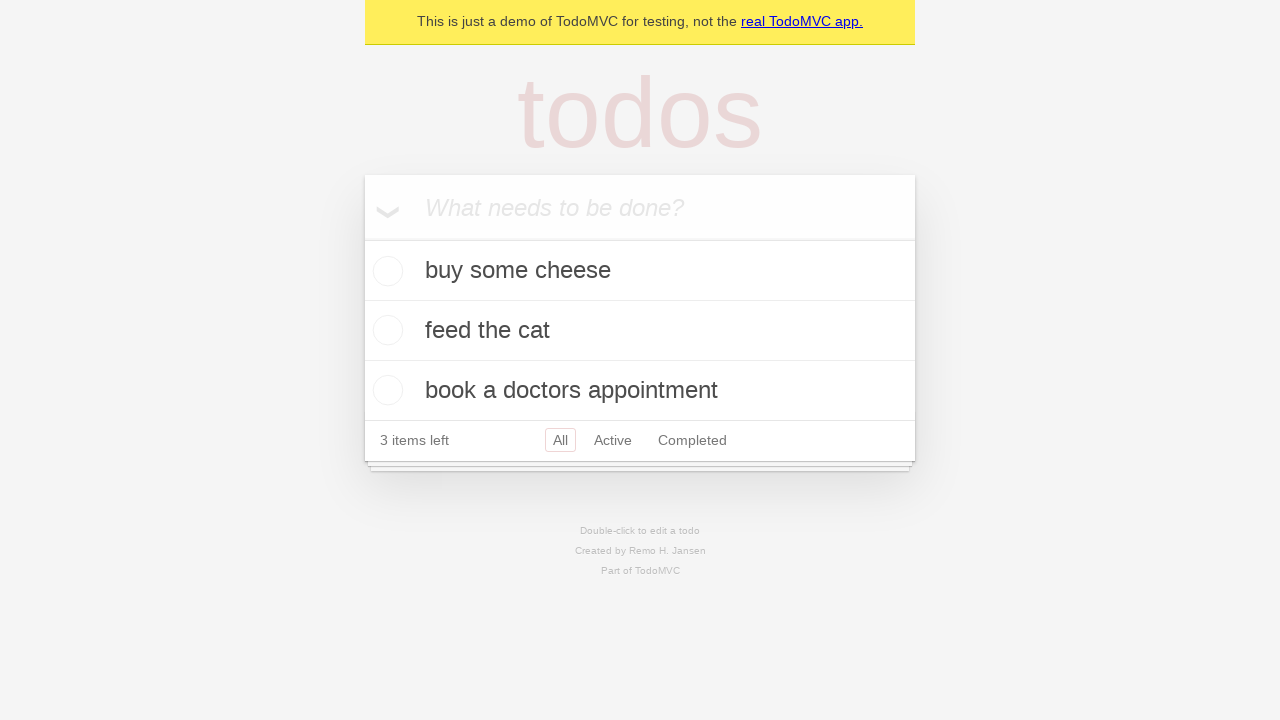

Double-clicked second todo item to enter edit mode at (640, 331) on internal:testid=[data-testid="todo-item"s] >> nth=1
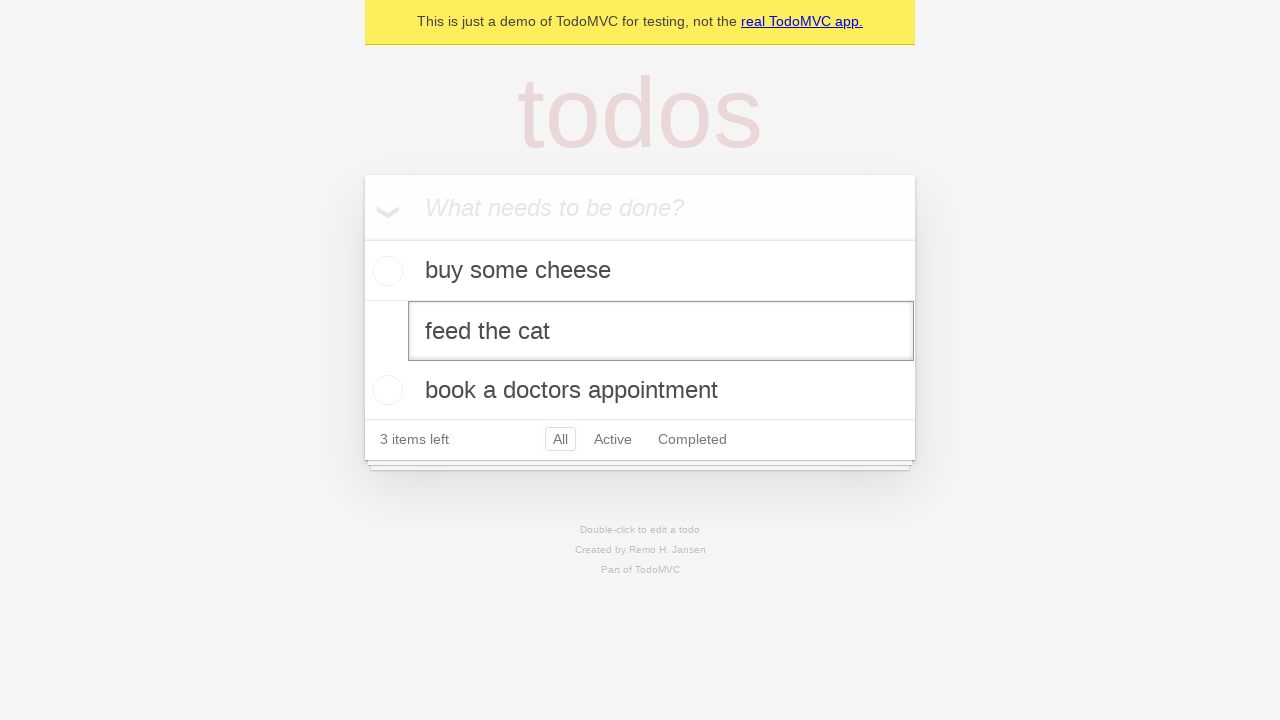

Cleared the todo text field to empty string on internal:testid=[data-testid="todo-item"s] >> nth=1 >> internal:role=textbox[nam
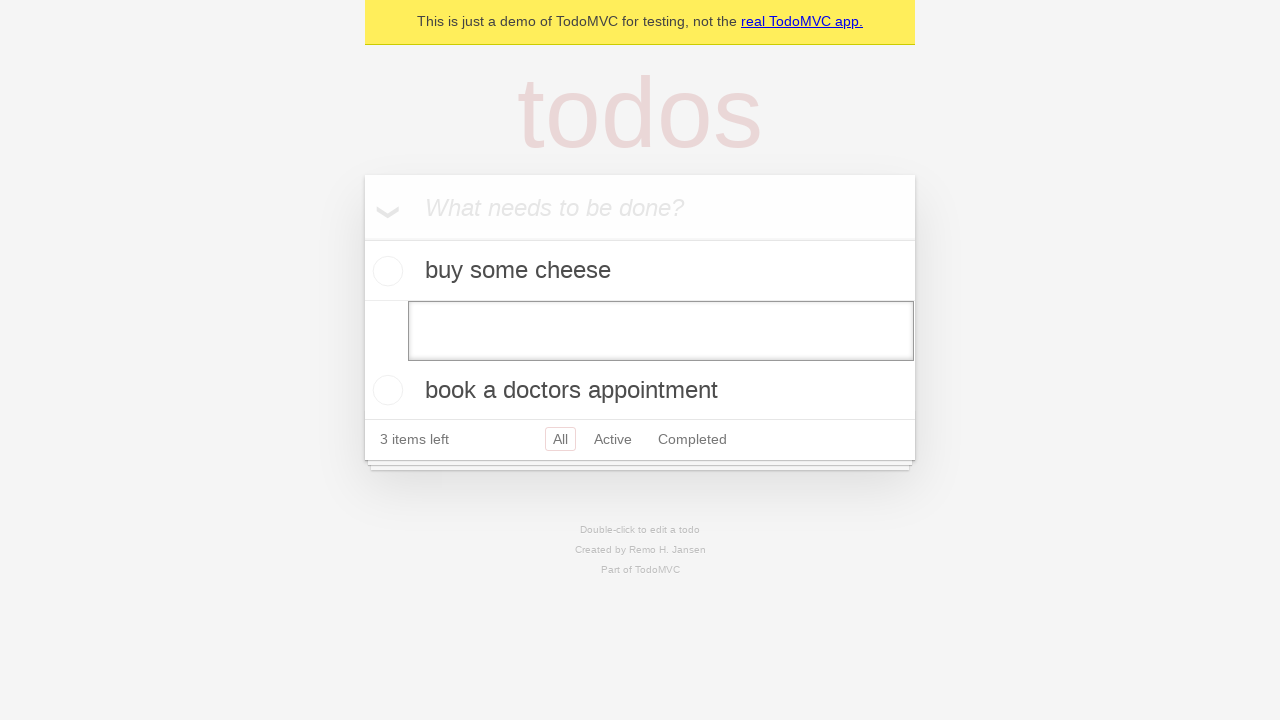

Pressed Enter to confirm empty edit and remove todo item on internal:testid=[data-testid="todo-item"s] >> nth=1 >> internal:role=textbox[nam
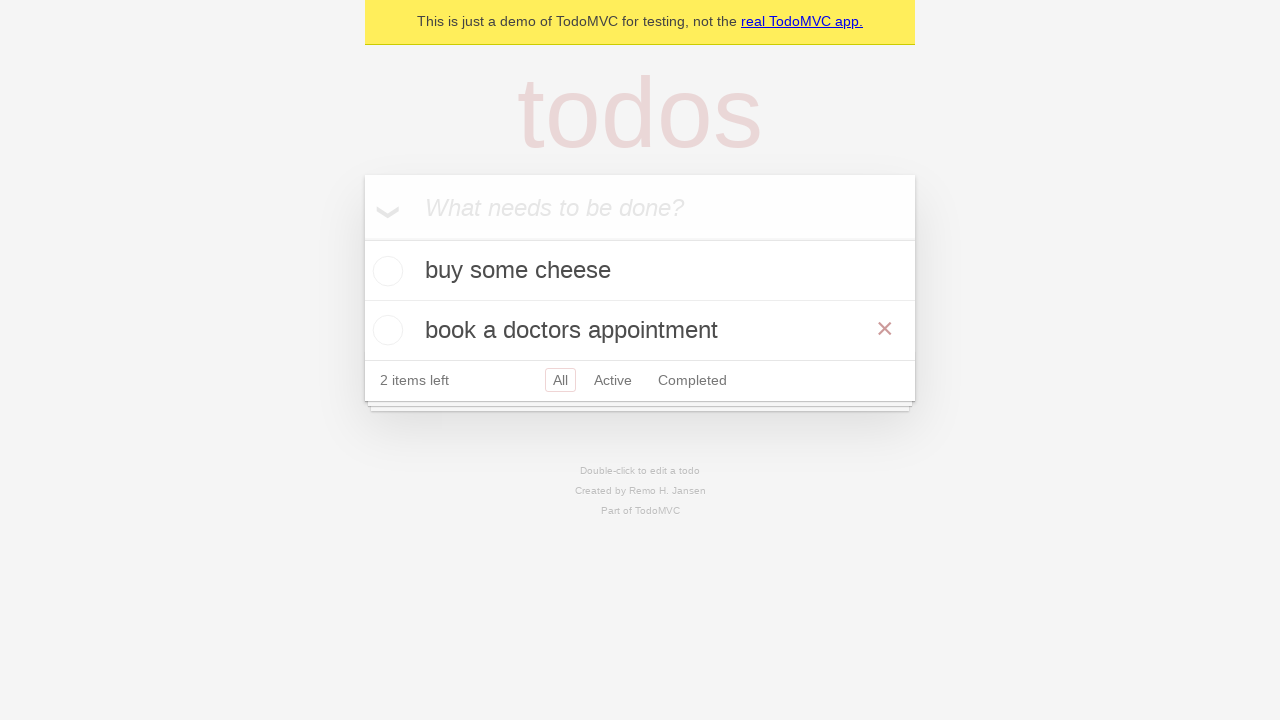

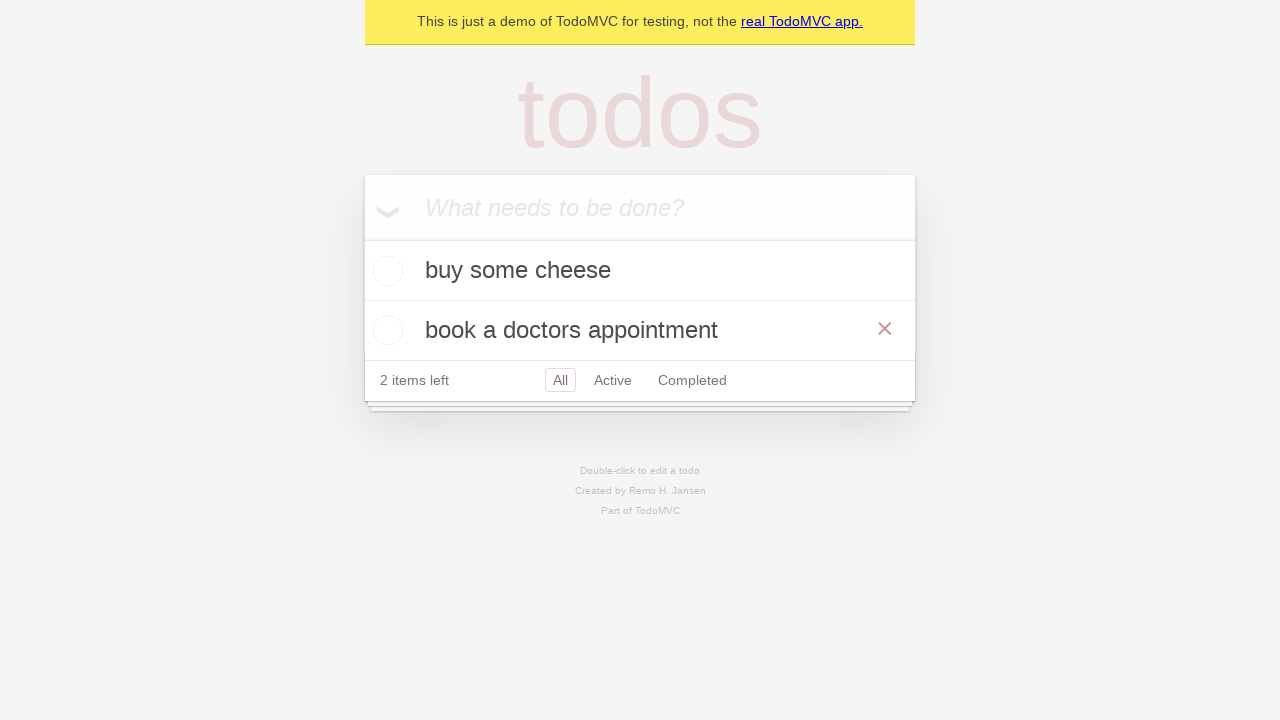